Tests iframe handling by switching to an iframe, entering text in a content-editable area within the iframe, then switching back to the parent frame.

Starting URL: https://www.lambdatest.com/selenium-playground/iframe-demo/

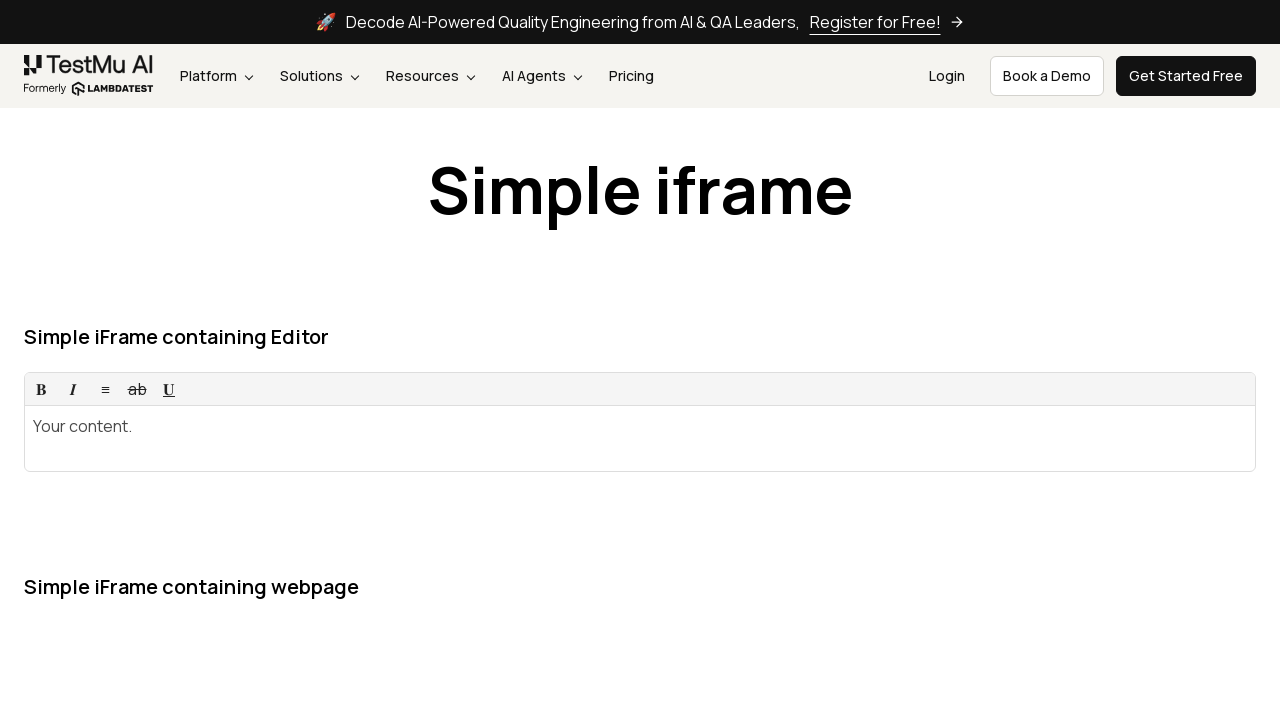

Located iframe with id 'iFrame1'
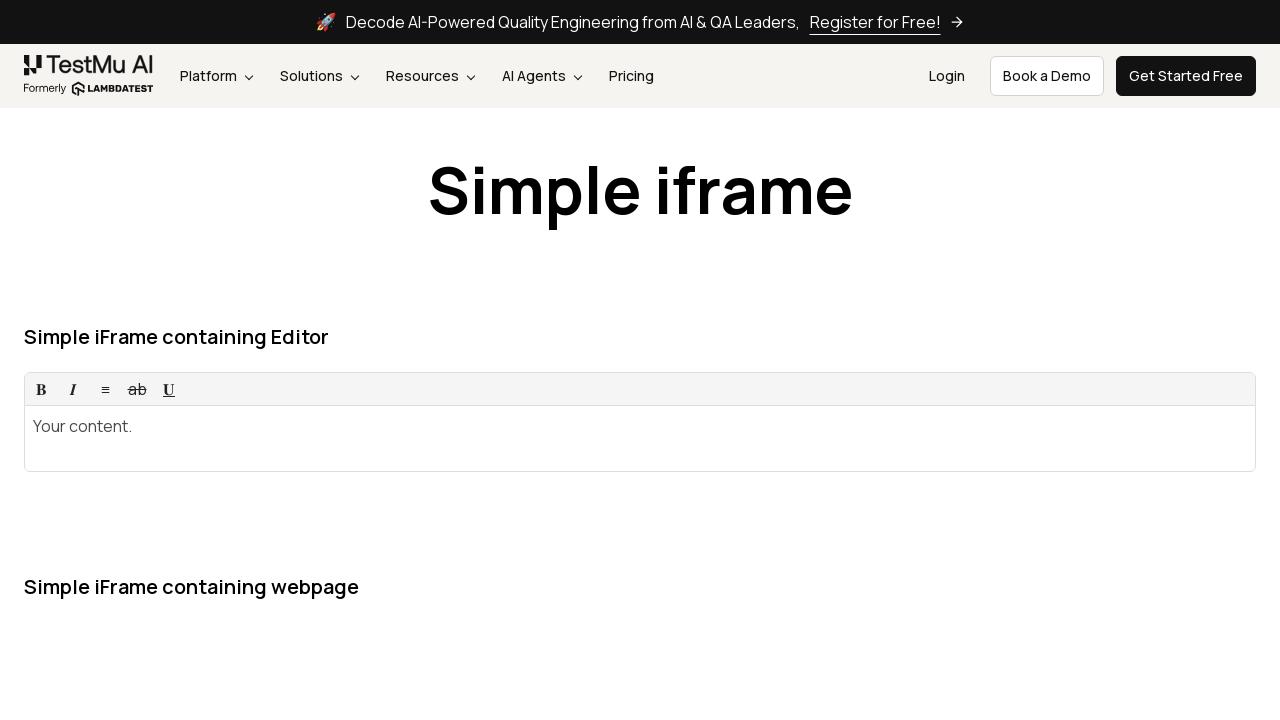

Filled content-editable area in iframe with 'sayaji bagal' on #iFrame1 >> internal:control=enter-frame >> xpath=//div[text()="Your content."]
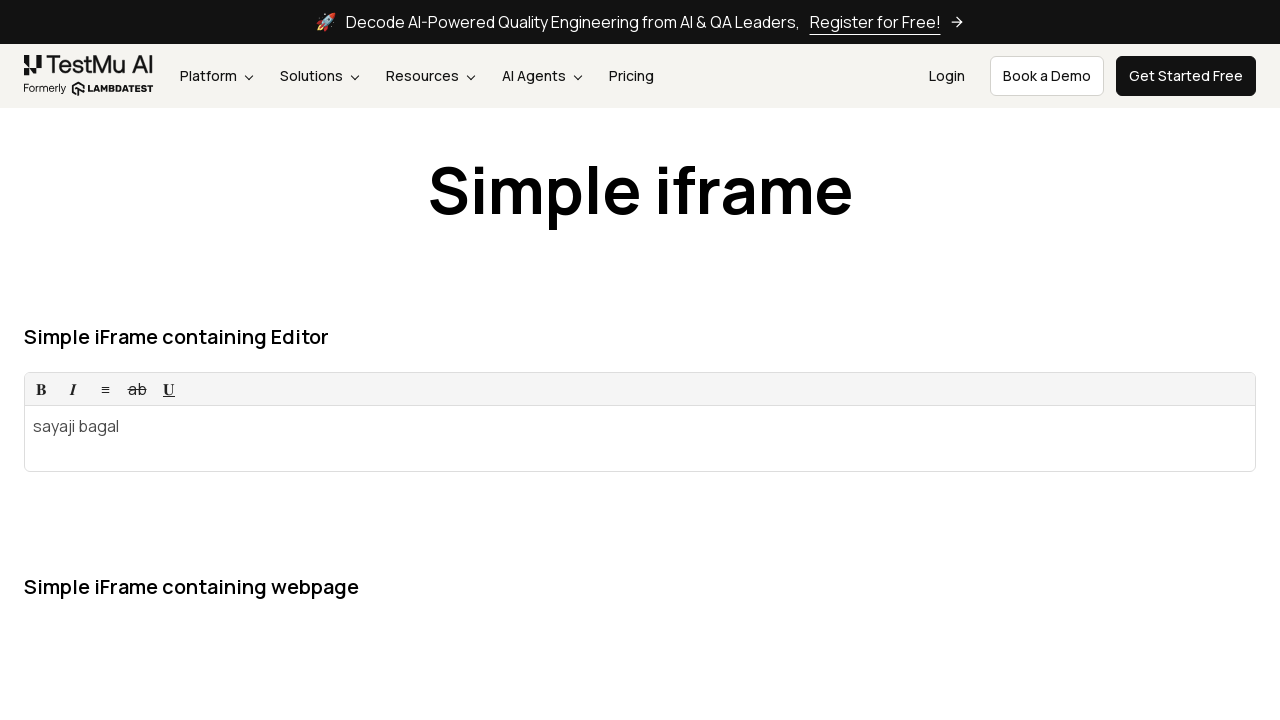

Retrieved current URL: https://www.testmuai.com/selenium-playground/iframe-demo/
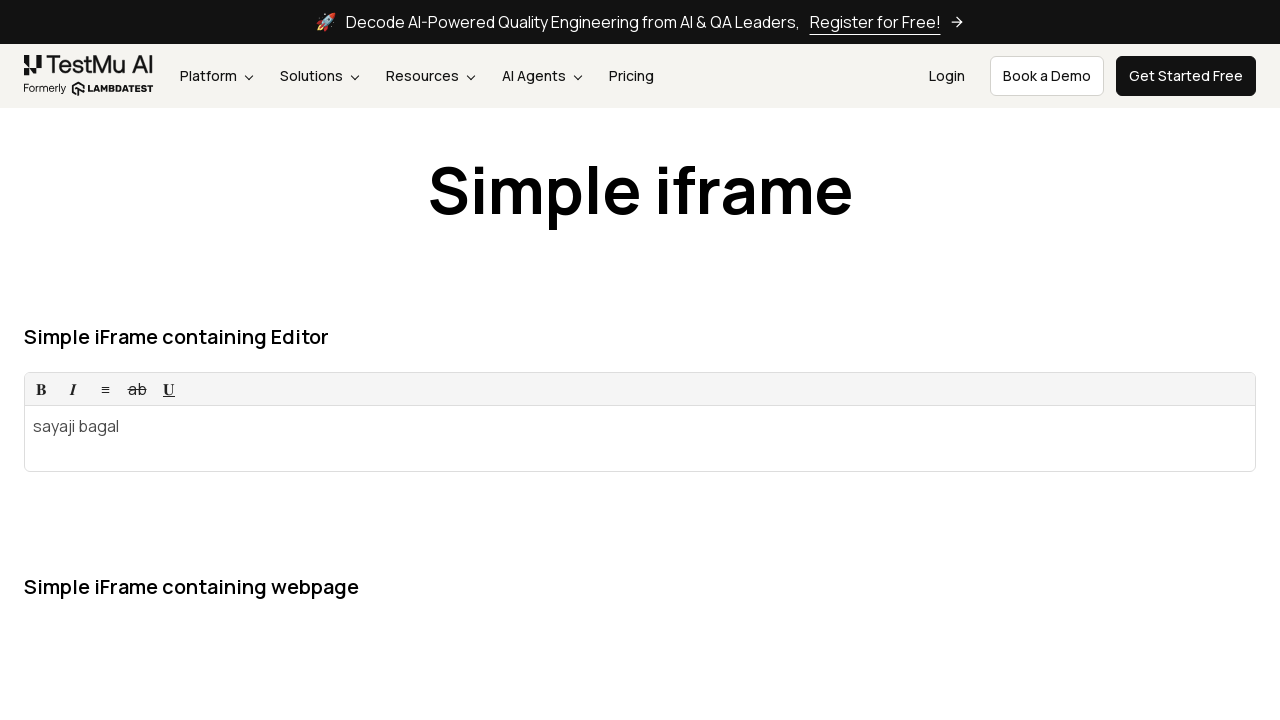

Retrieved page title: Selenium Playground | TestMu AI (Formerly LambdaTest)
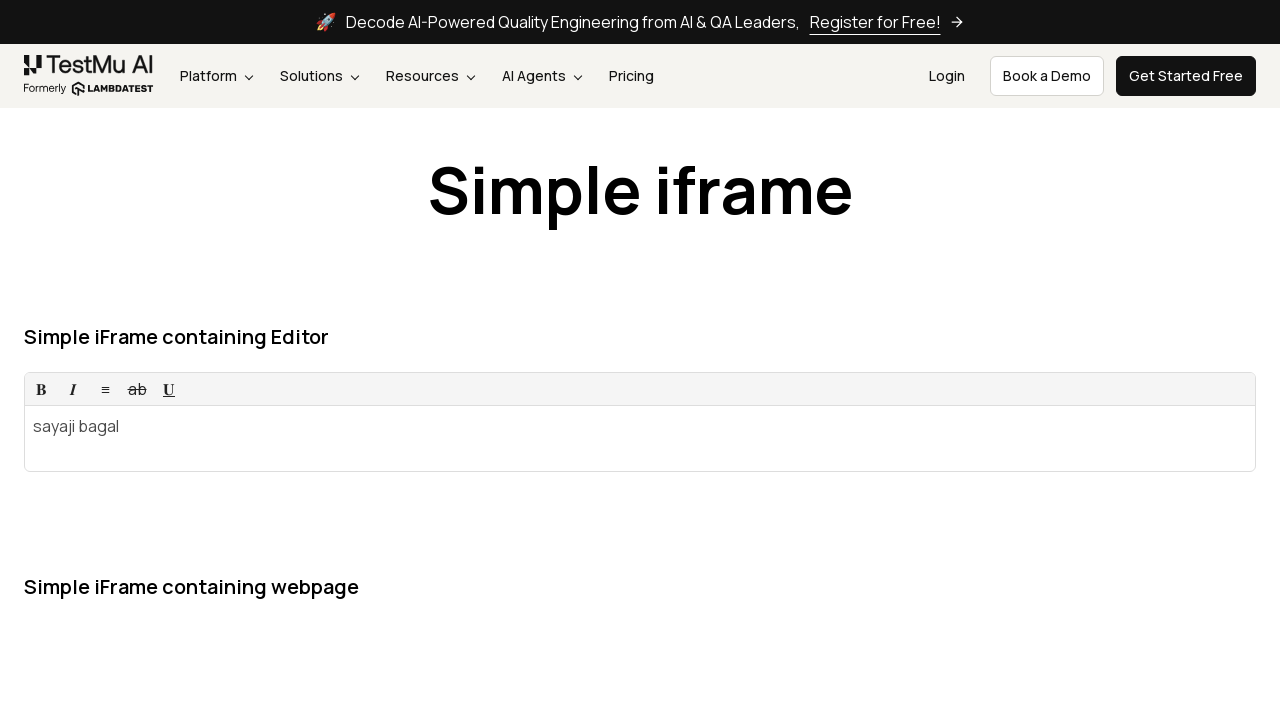

Verified page title from main frame context
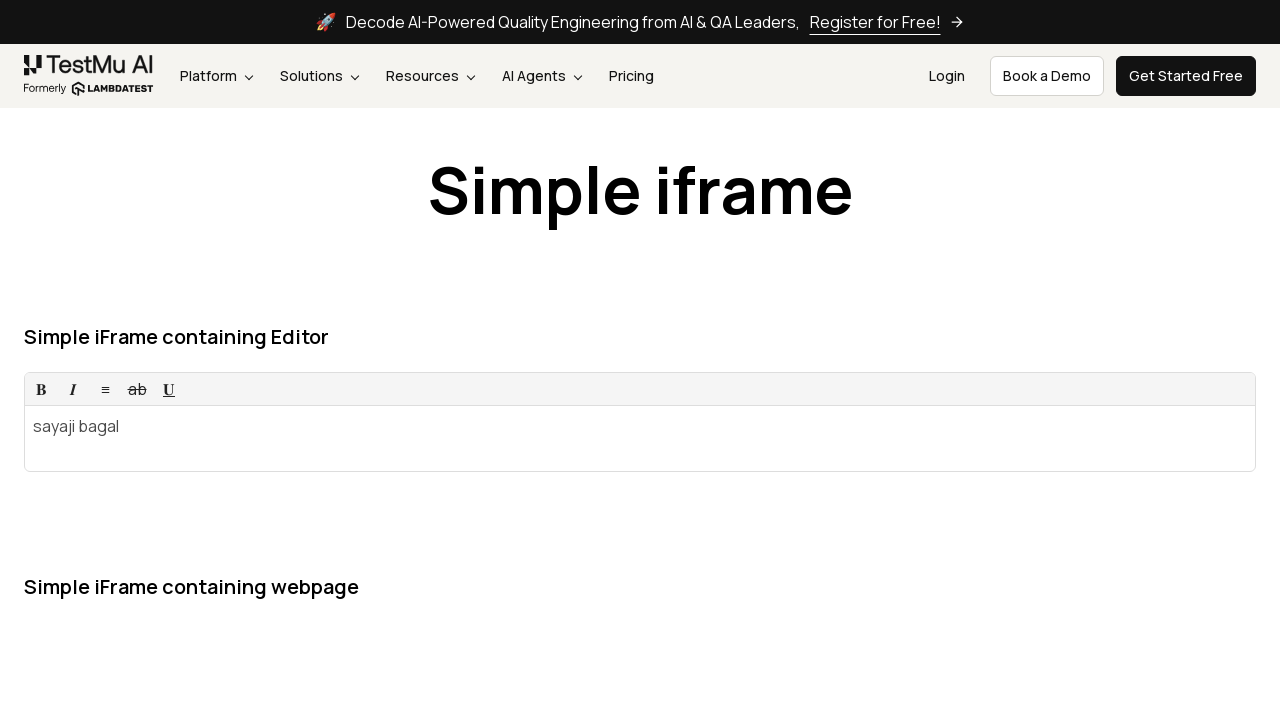

Waited 2 seconds to observe result
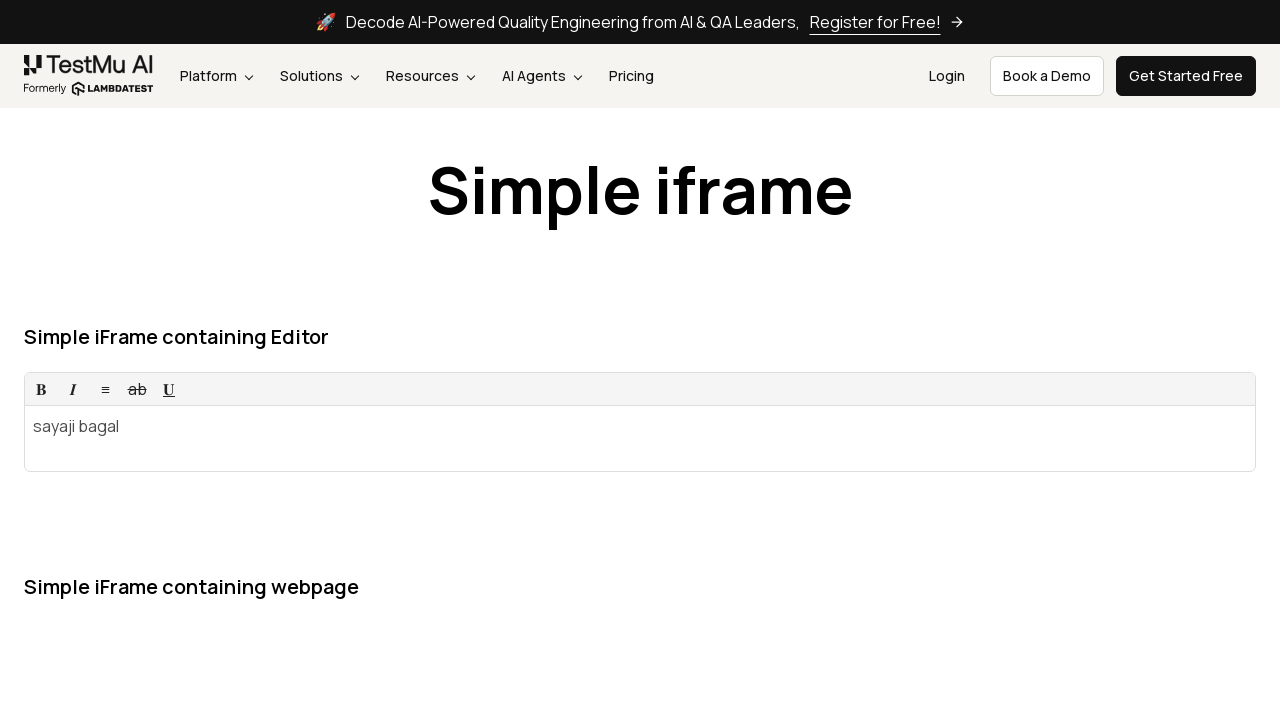

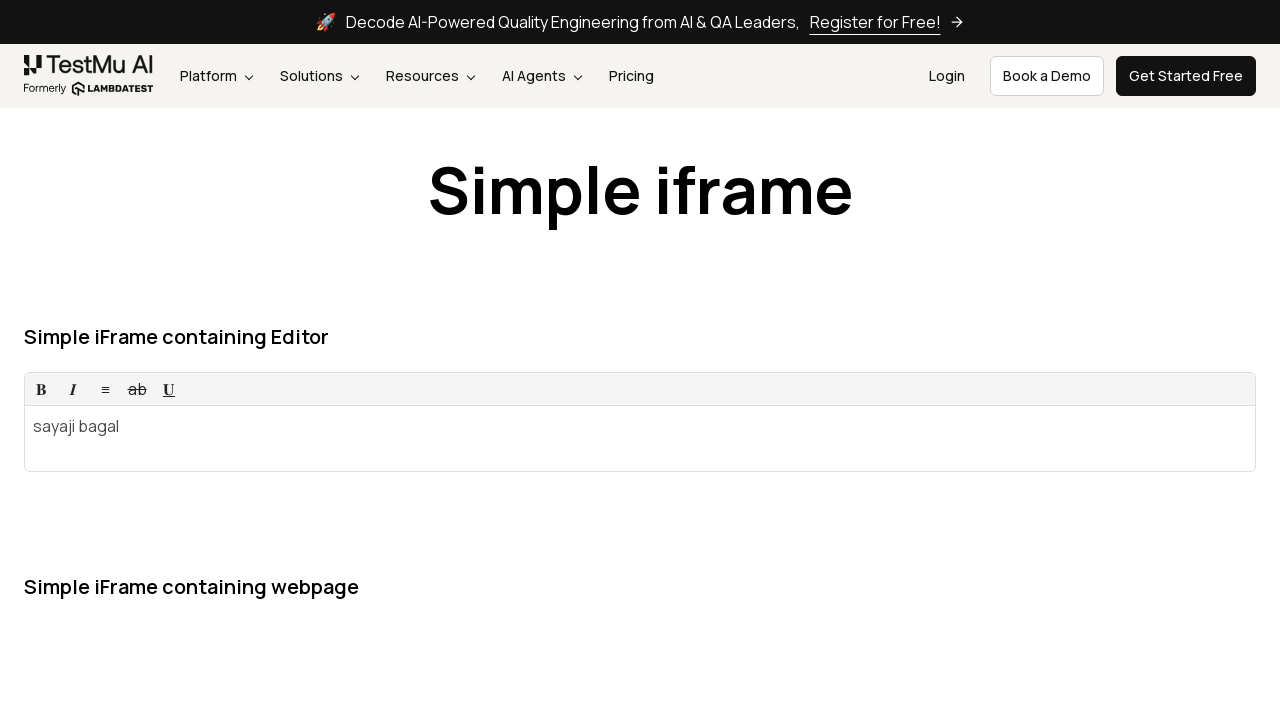